Tests removing items from cart by clicking remove buttons for each cart item

Starting URL: https://www.saucedemo.com/

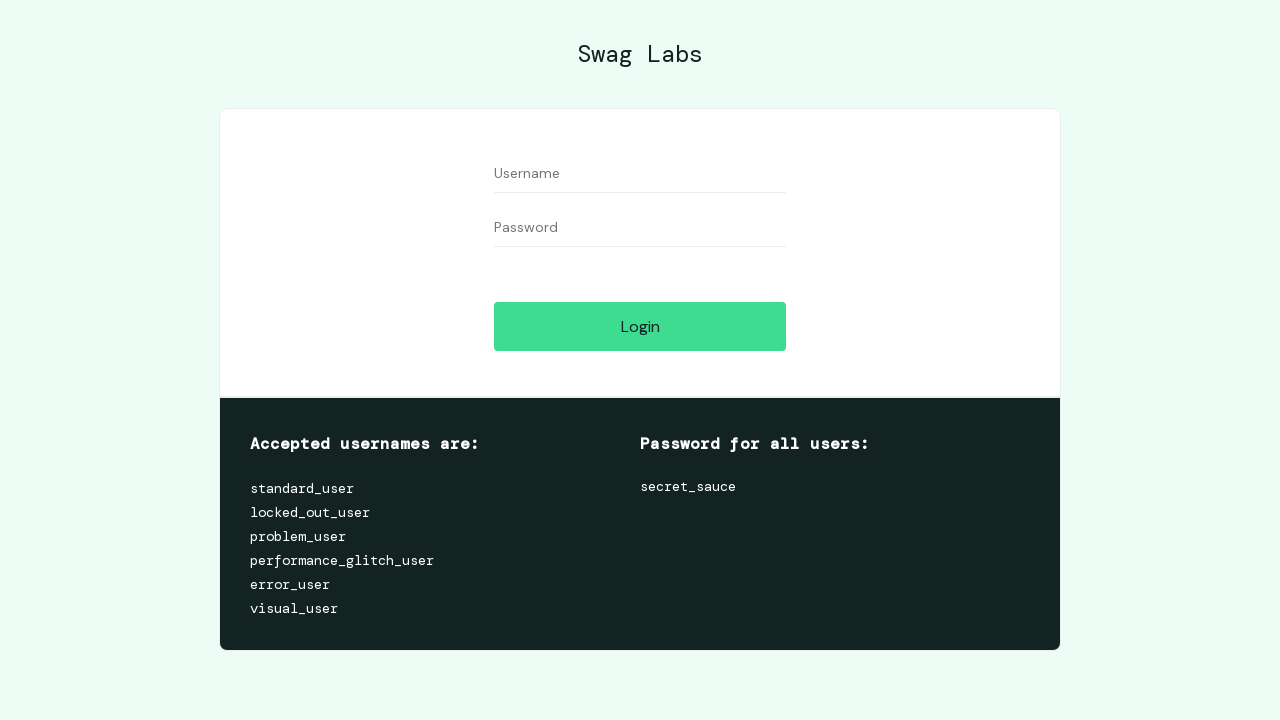

Filled username field with 'standard_user' on #user-name
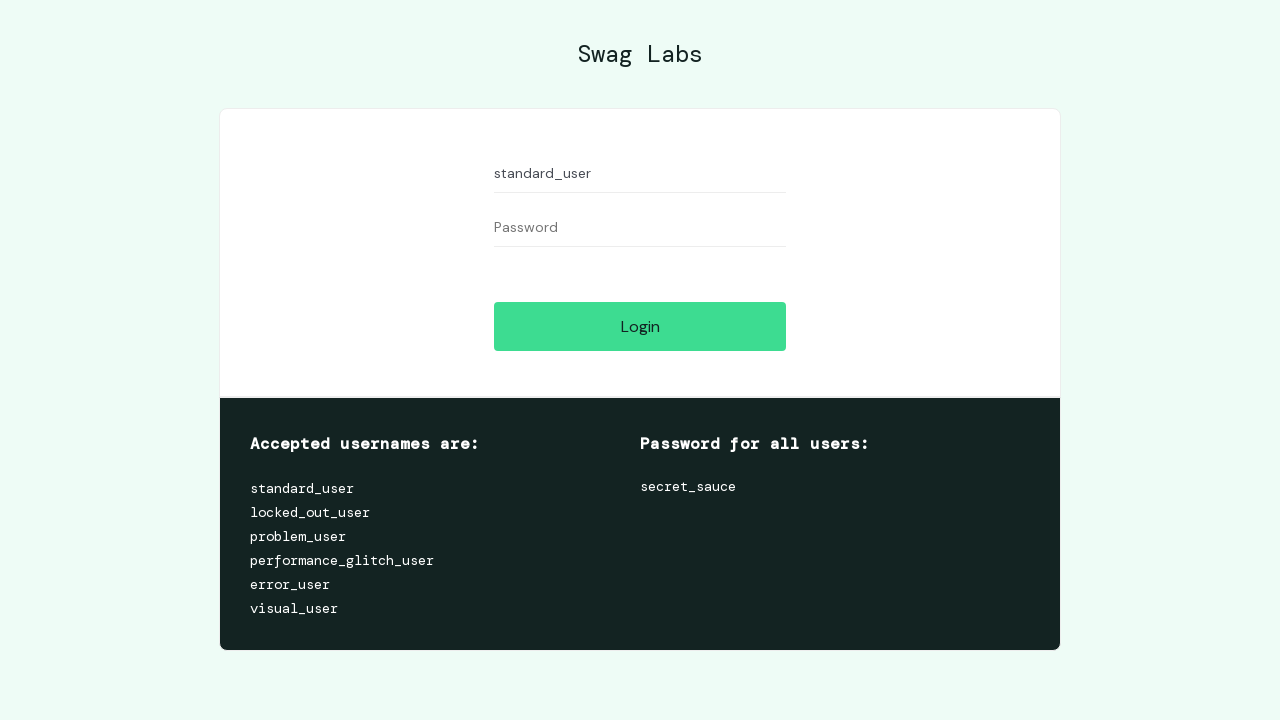

Filled password field with 'secret_sauce' on #password
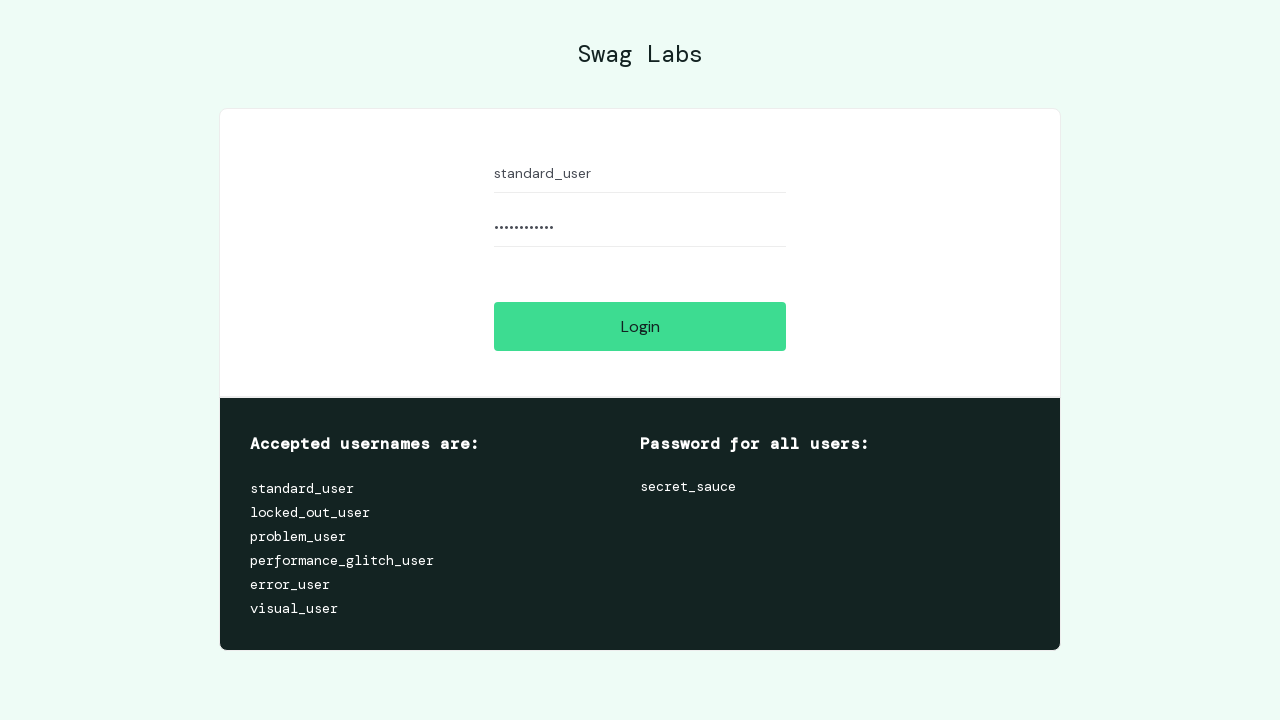

Clicked login button at (640, 326) on #login-button
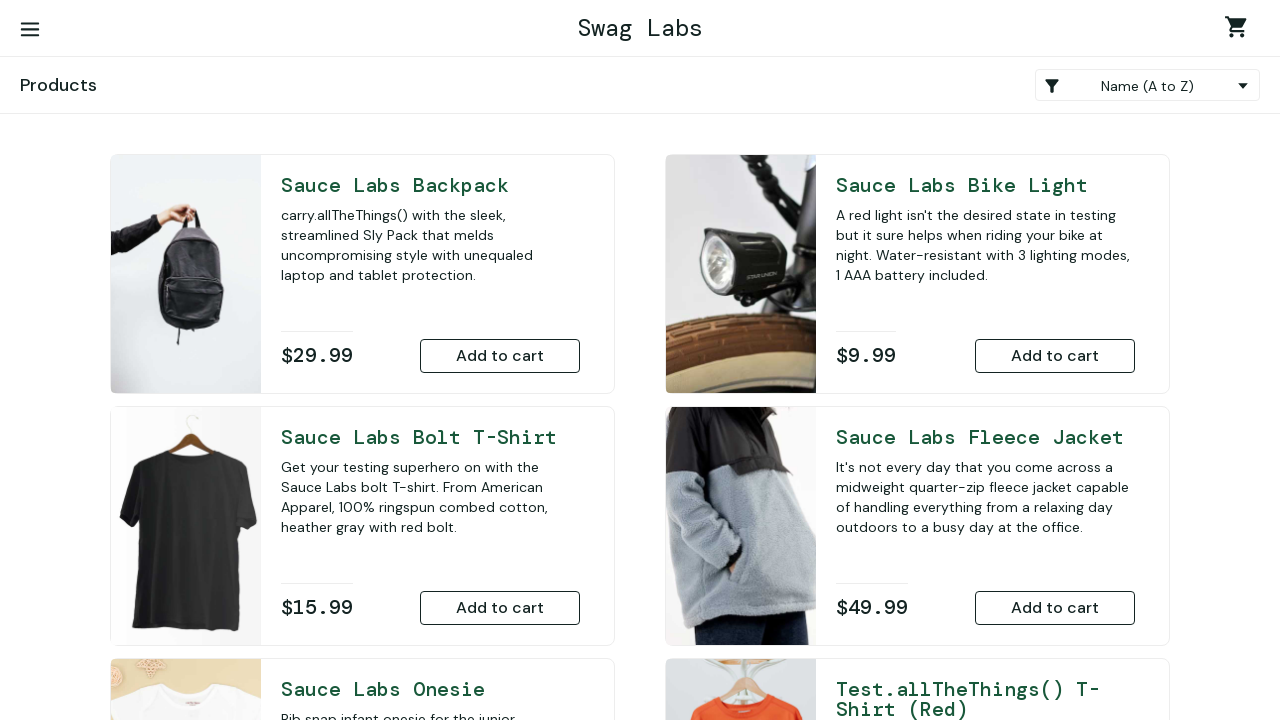

Added test.allthethings() t-shirt (red) to cart at (1055, 470) on #add-to-cart-test\.allthethings\(\)-t-shirt-\(red\)
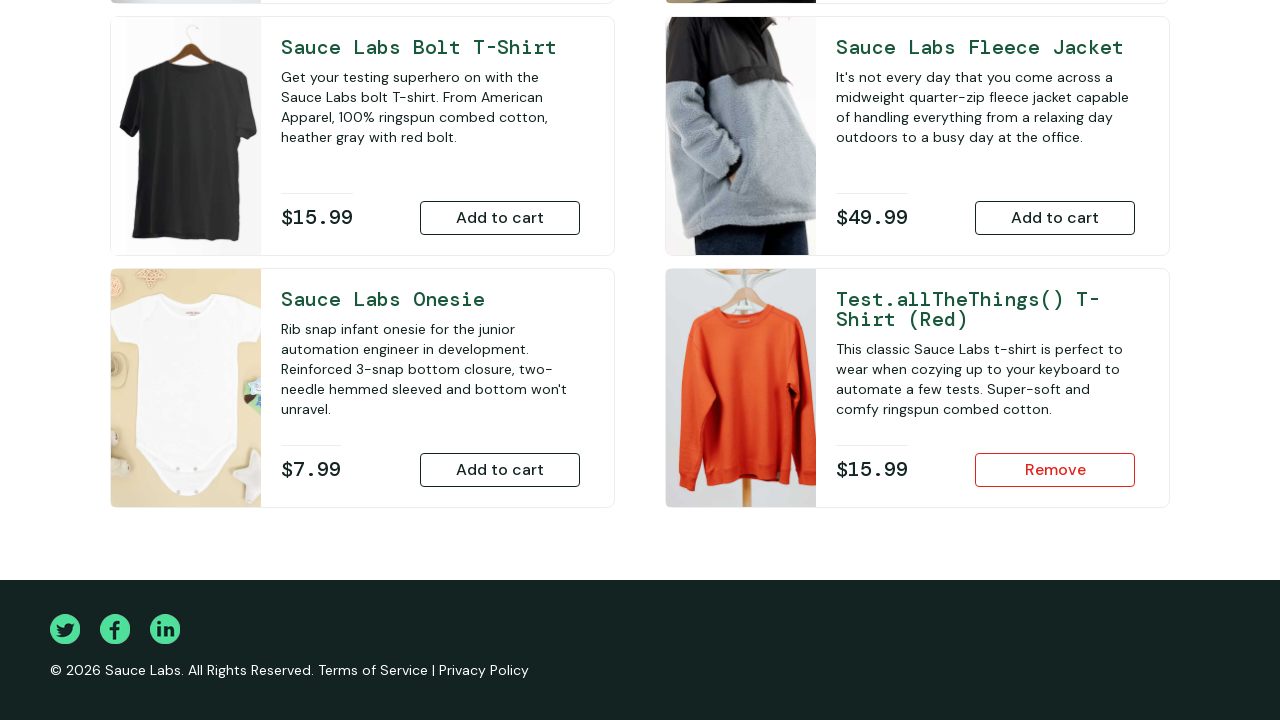

Added Sauce Labs Backpack to cart at (500, 356) on #add-to-cart-sauce-labs-backpack
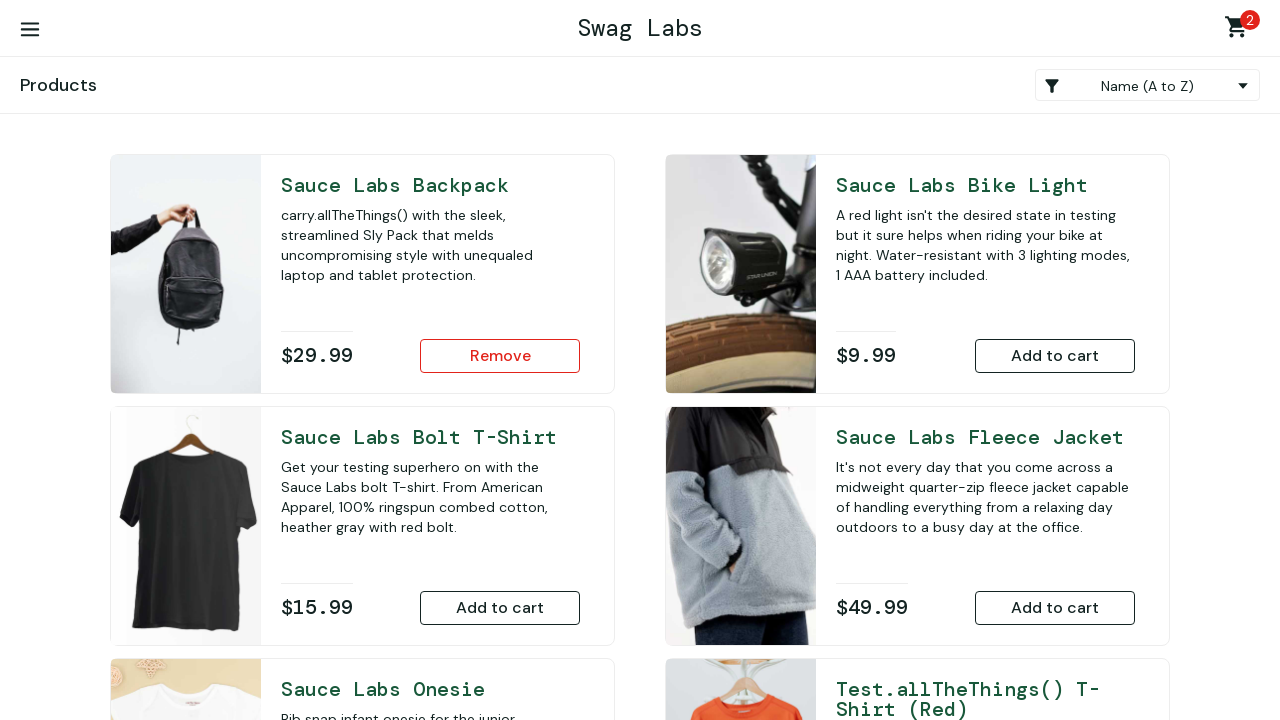

Added Sauce Labs Bolt T-Shirt to cart at (500, 608) on #add-to-cart-sauce-labs-bolt-t-shirt
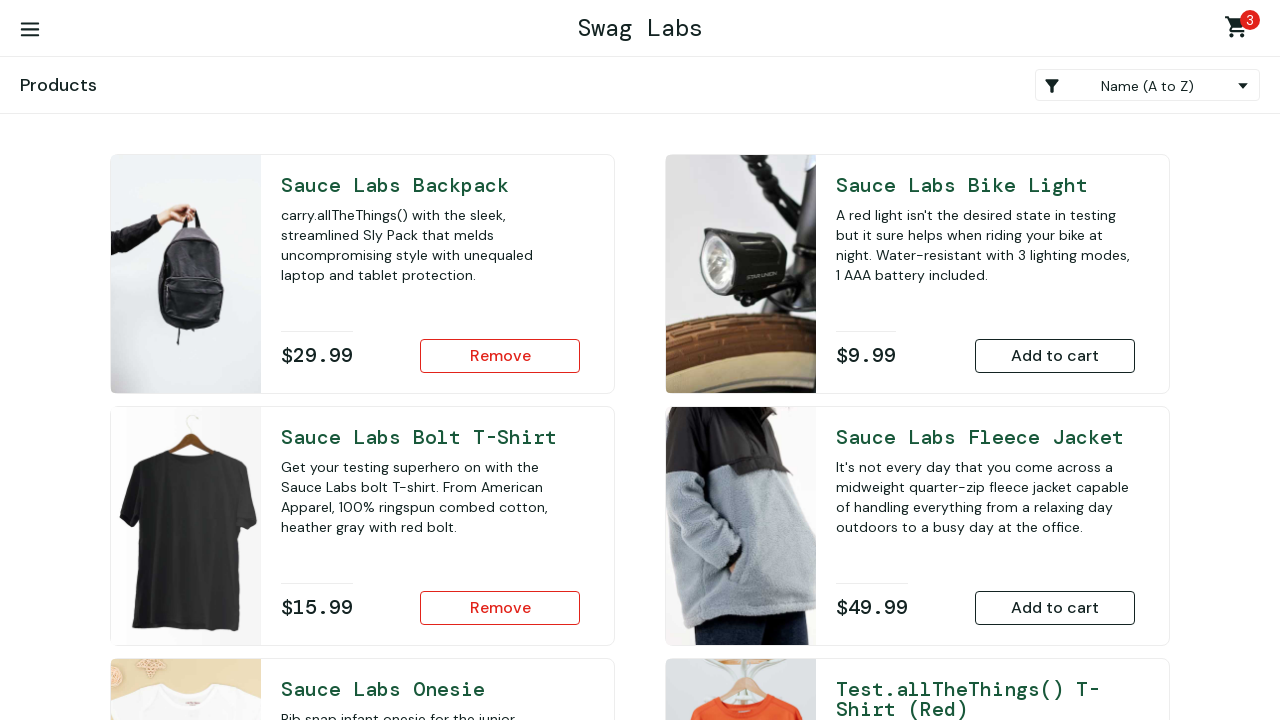

Navigated to shopping cart at (1240, 30) on #shopping_cart_container a
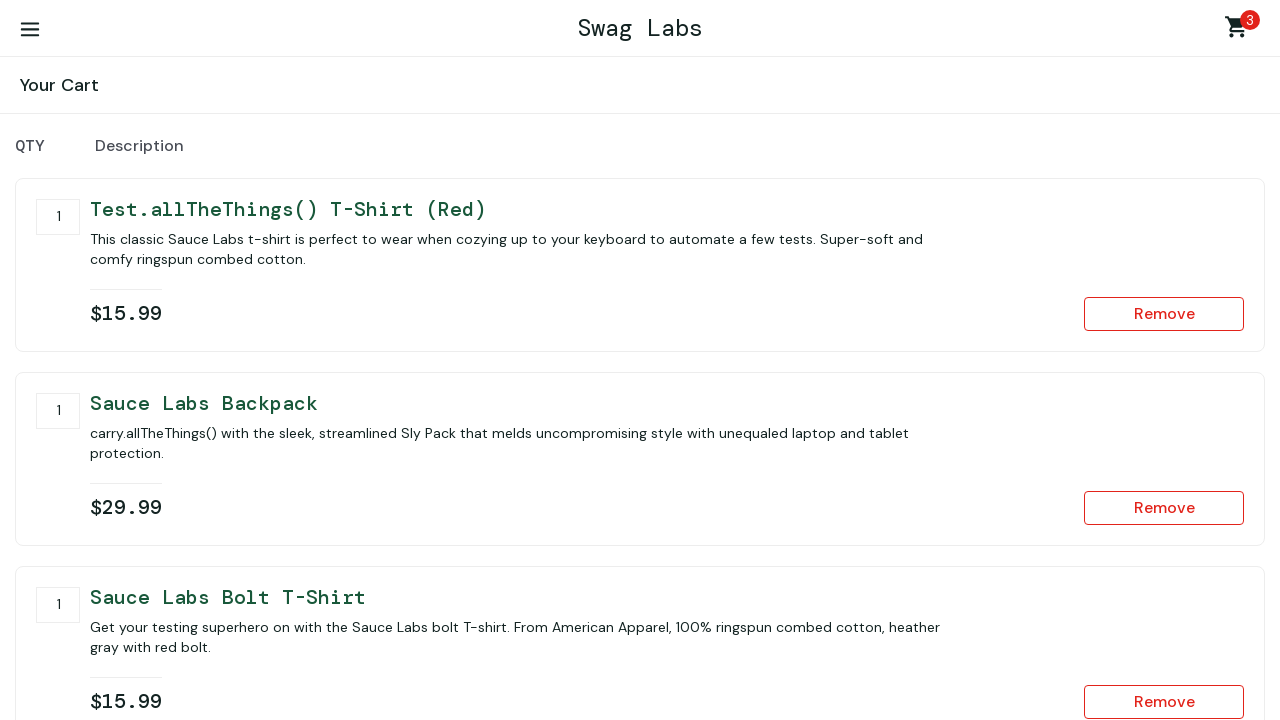

Clicked remove button for test.allthethings() t-shirt (red) at (1164, 314) on #remove-test\.allthethings\(\)-t-shirt-\(red\)
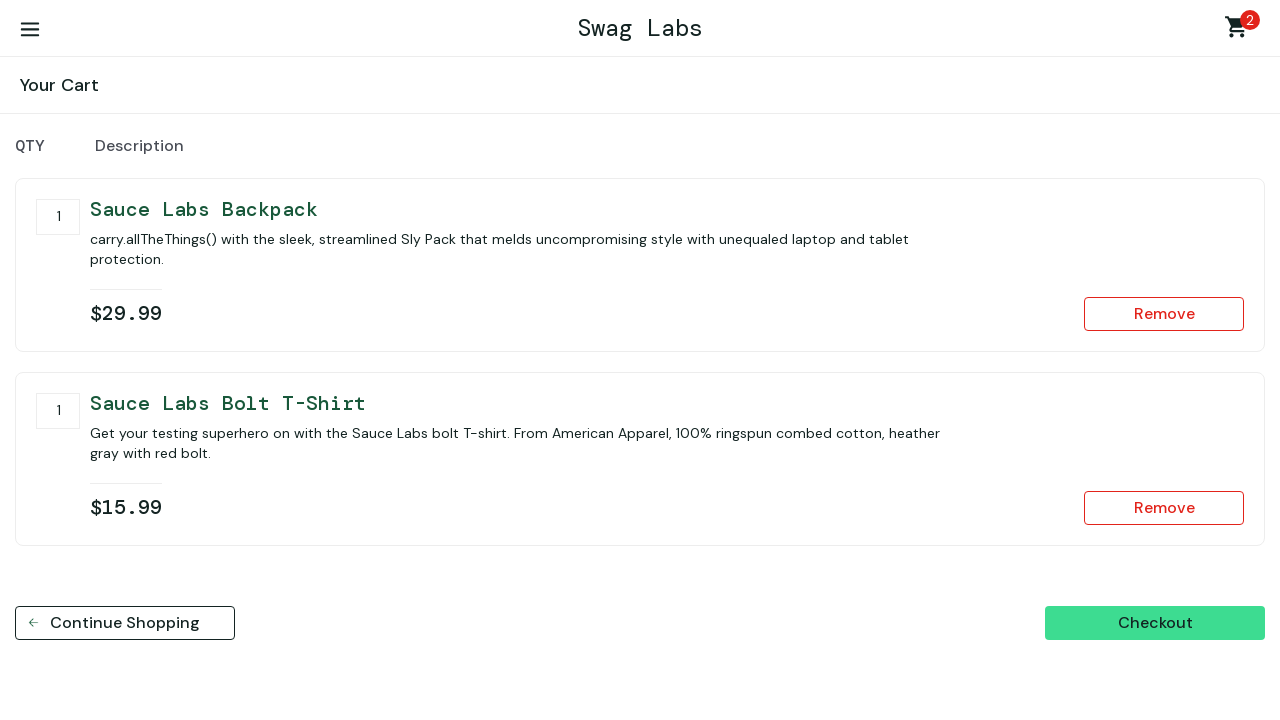

Clicked remove button for Sauce Labs Backpack at (1164, 314) on #remove-sauce-labs-backpack
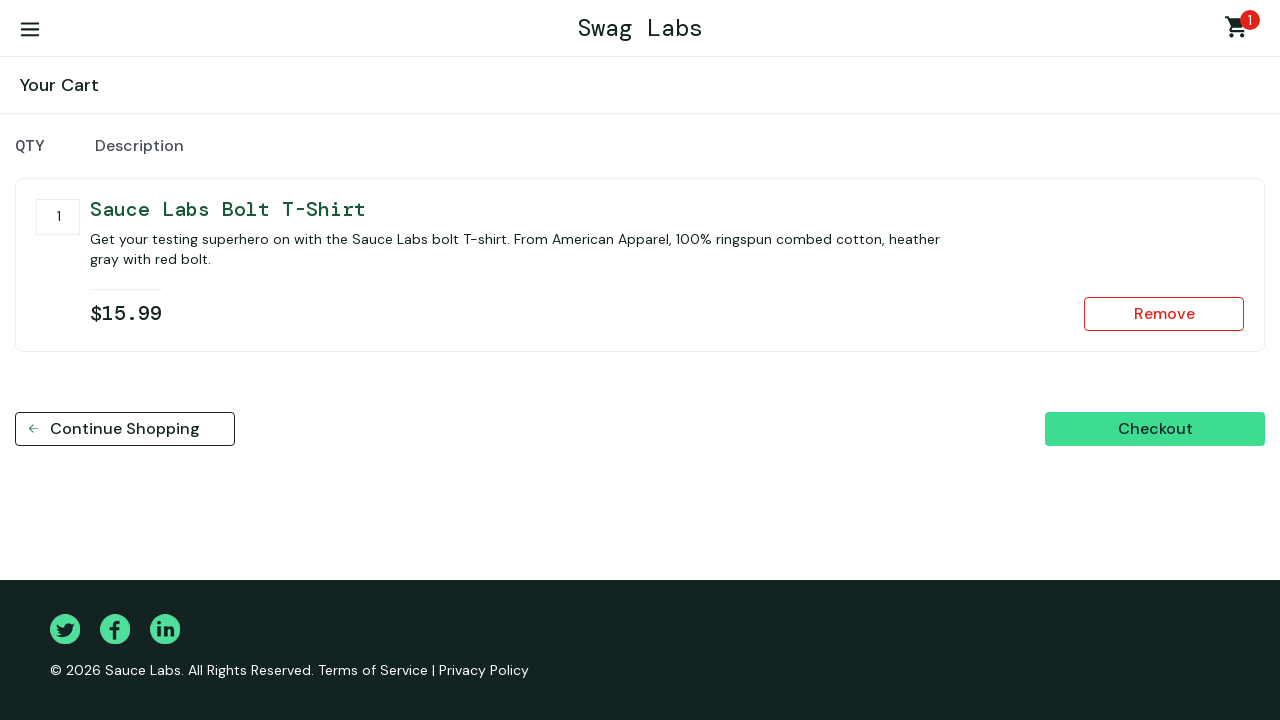

Clicked remove button for Sauce Labs Bolt T-Shirt at (1164, 314) on #remove-sauce-labs-bolt-t-shirt
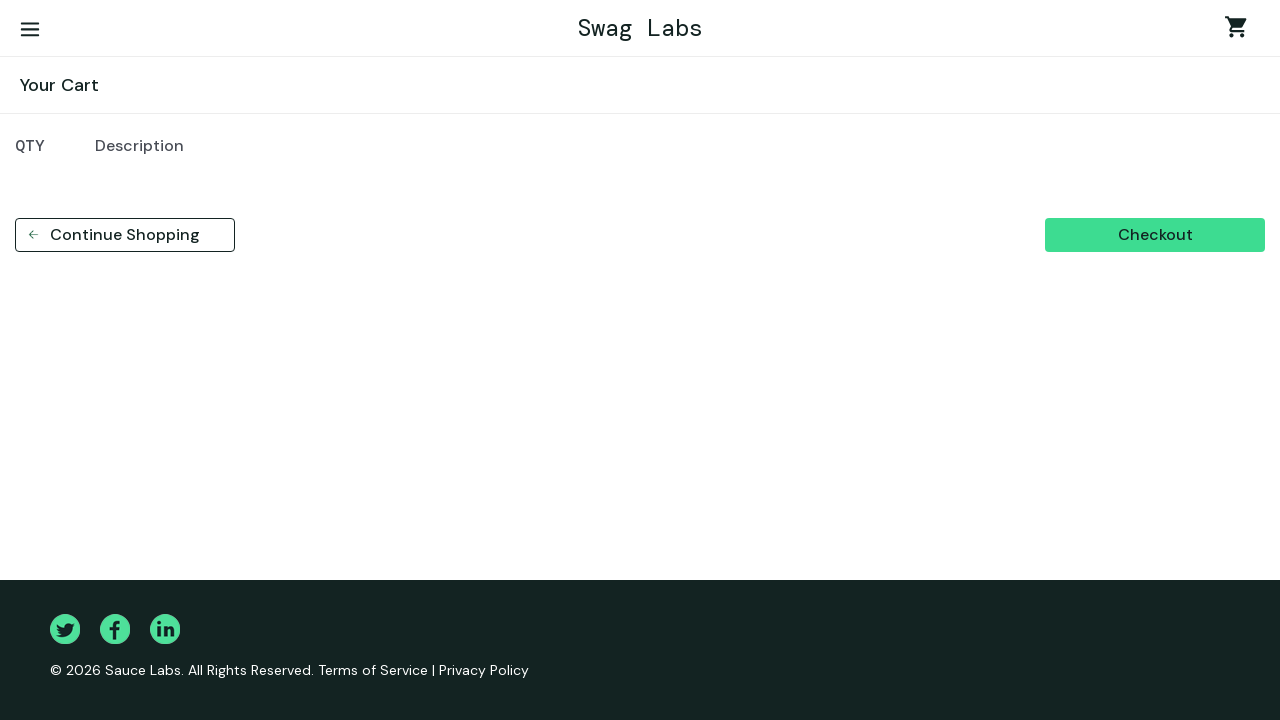

Clicked continue shopping button at (125, 235) on #continue-shopping
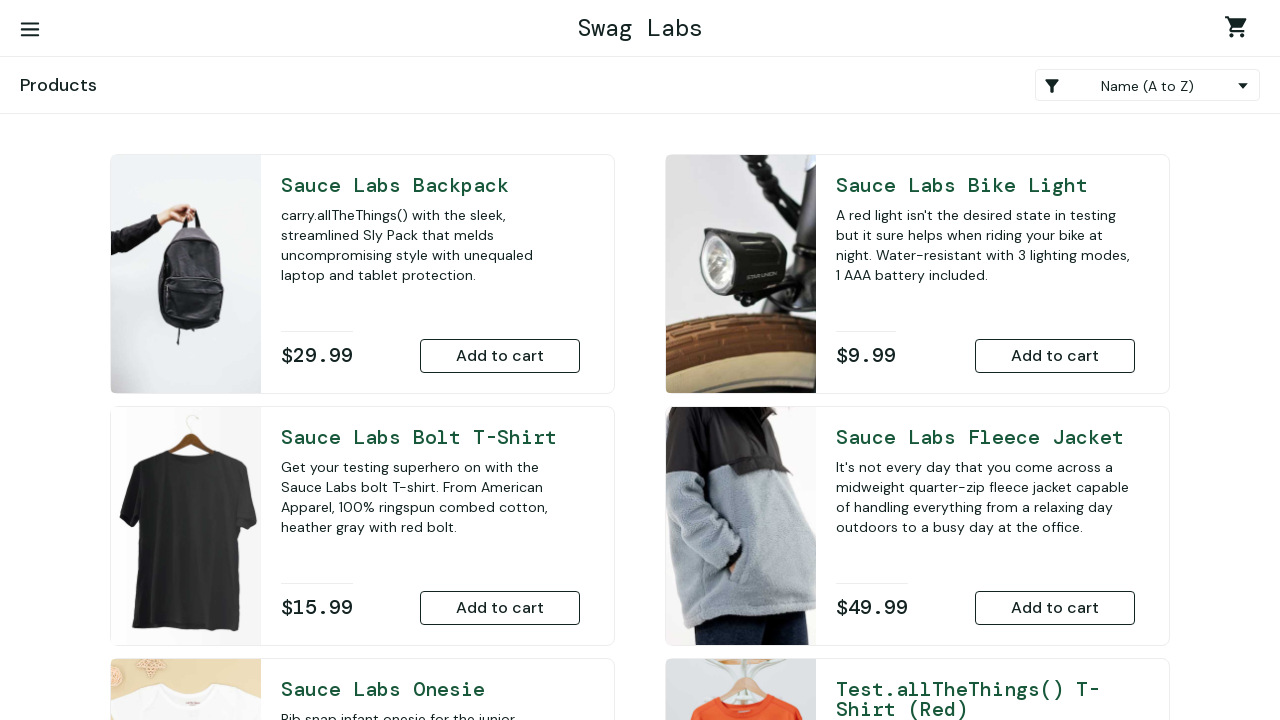

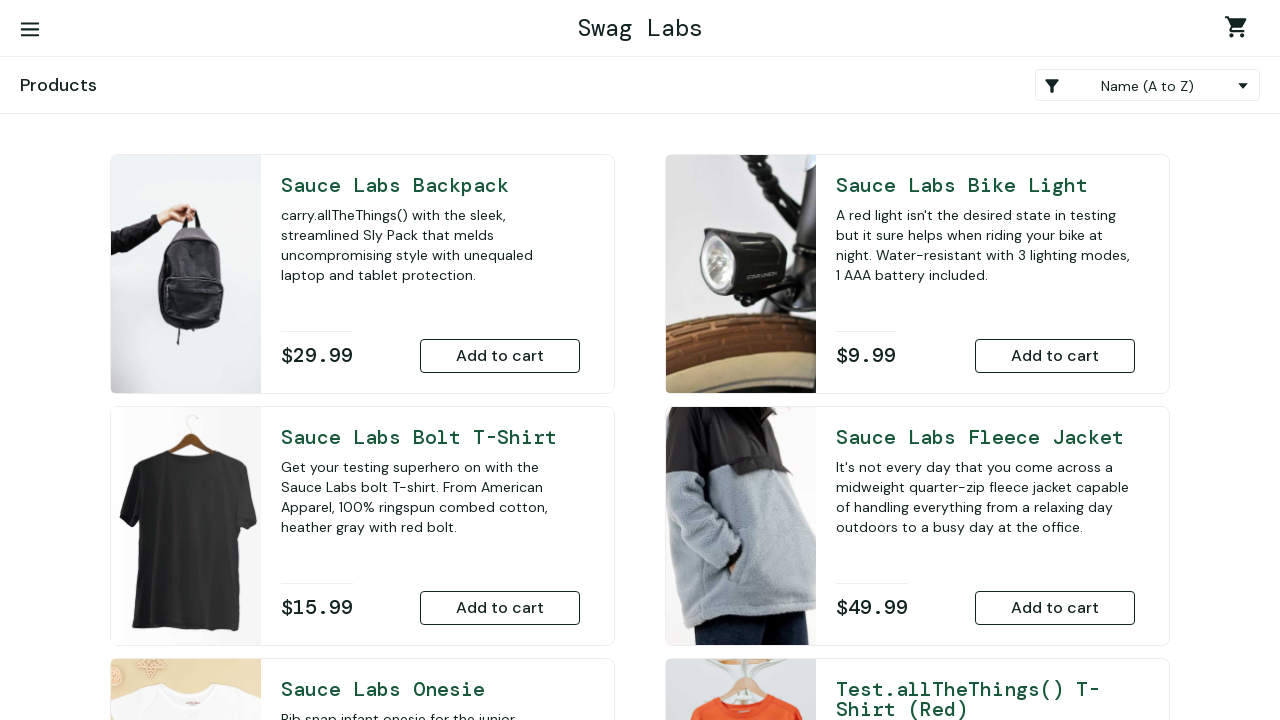